Tests various checkbox interactions on a demo page including basic checkboxes, ajax checkboxes, toggle switches, and checkbox menu selections

Starting URL: https://leafground.com/checkbox.xhtml

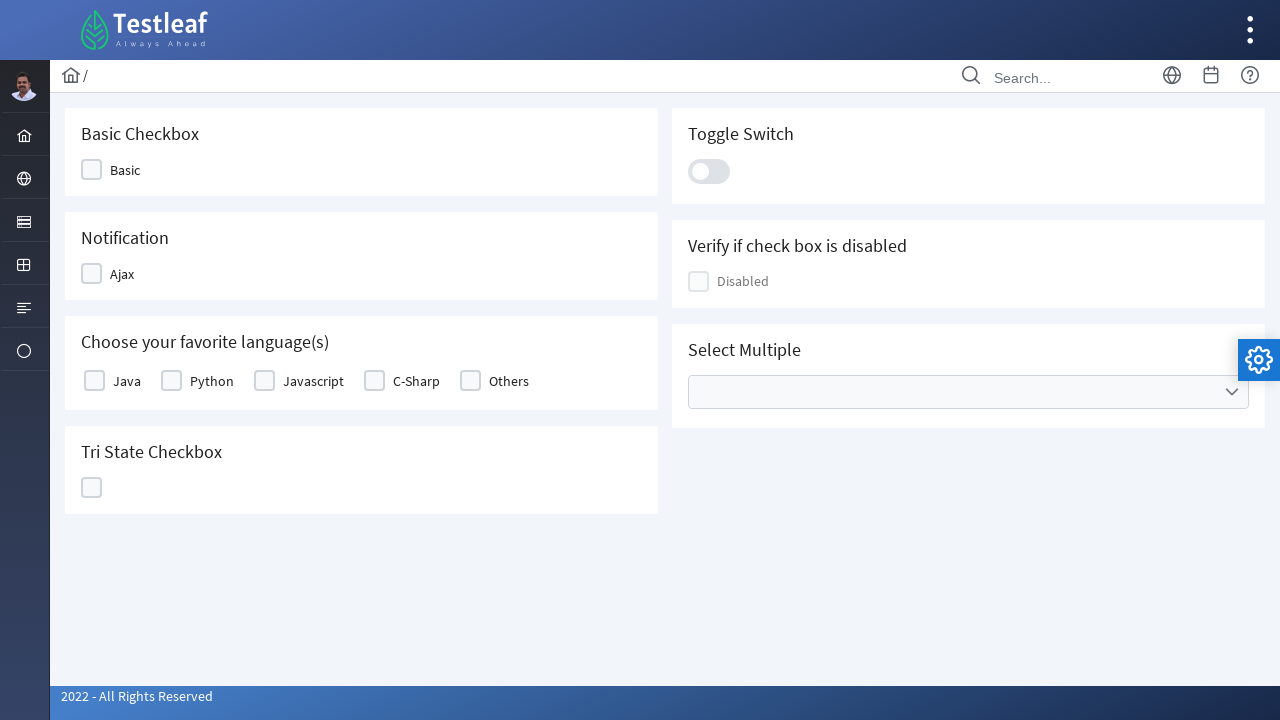

Clicked Basic checkbox at (125, 170) on xpath=//span[text()='Basic']
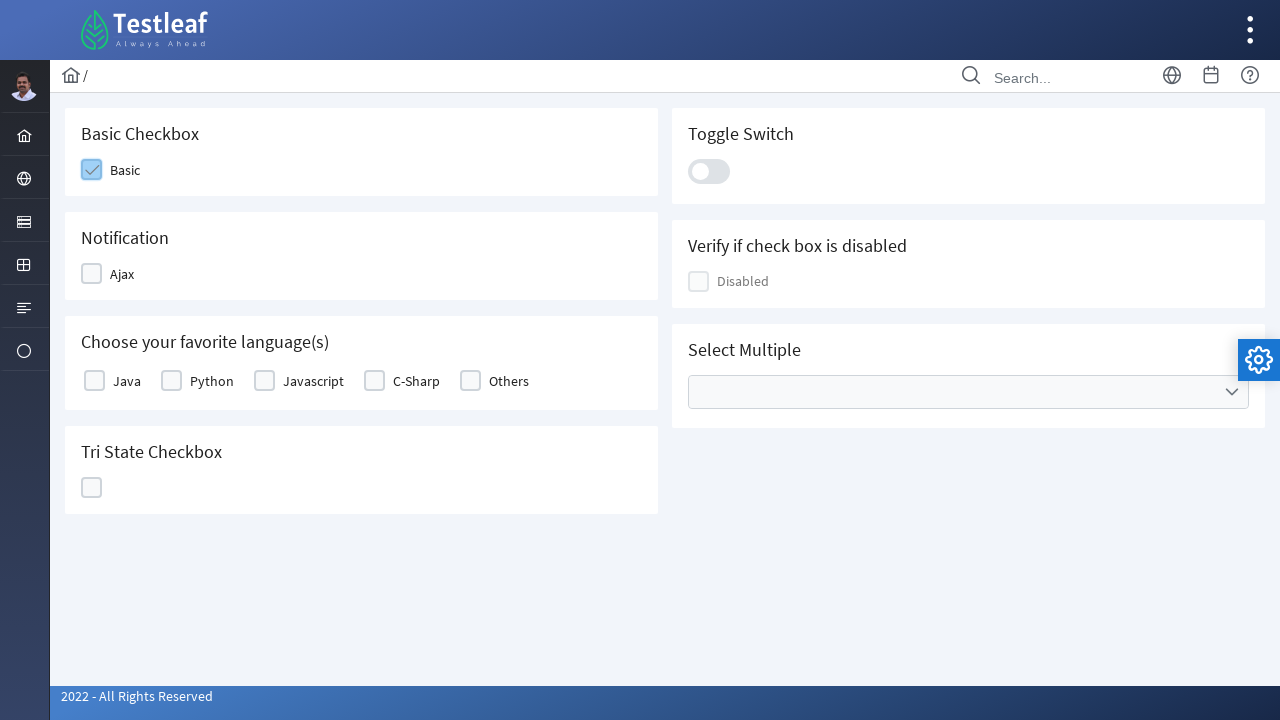

Clicked Ajax checkbox at (122, 274) on xpath=//span[text()='Ajax']
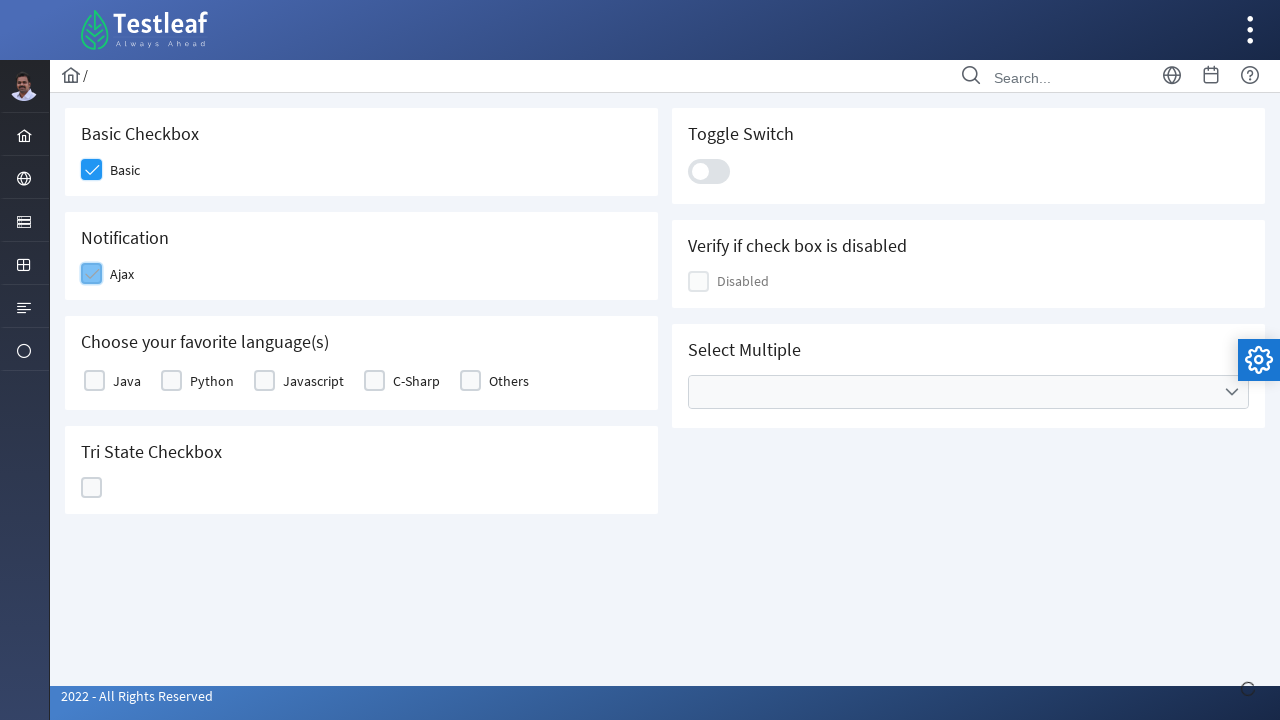

Clicked first checkbox in sequence at (94, 381) on (//div[@class='ui-chkbox ui-widget']/div[2])[1]
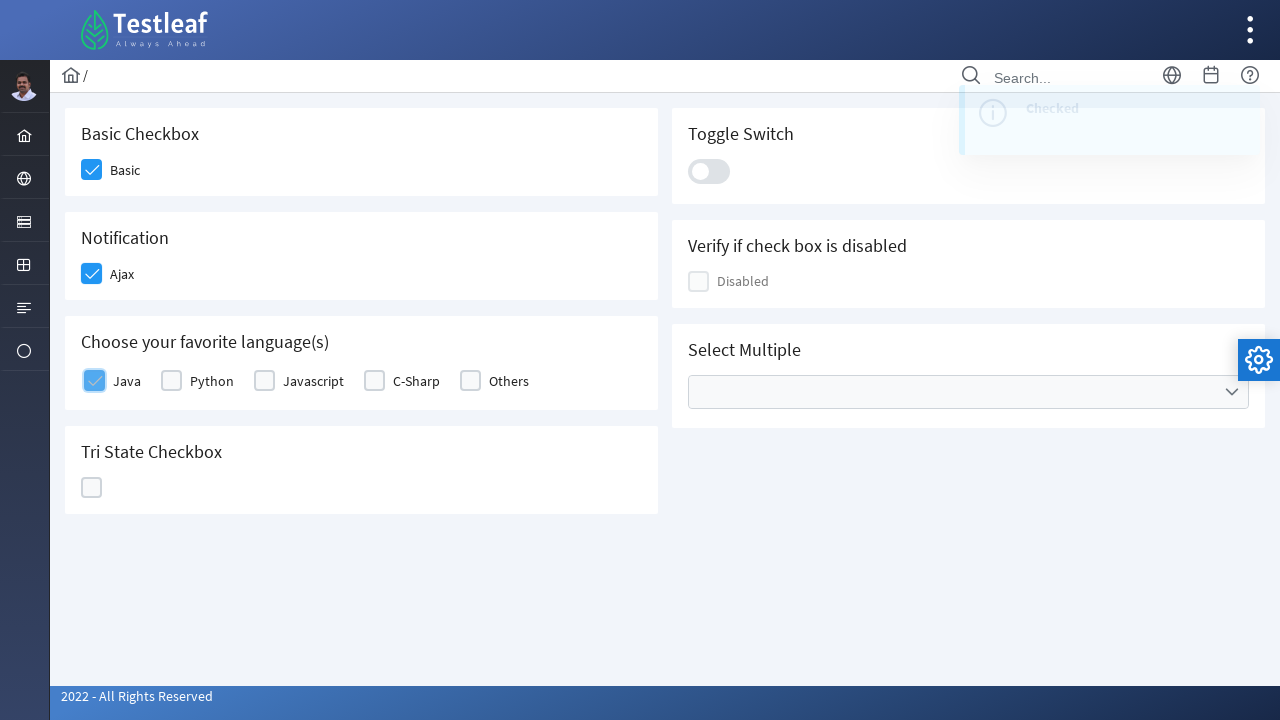

Clicked second checkbox in sequence at (172, 381) on (//div[@class='ui-chkbox ui-widget']/div[2])[2]
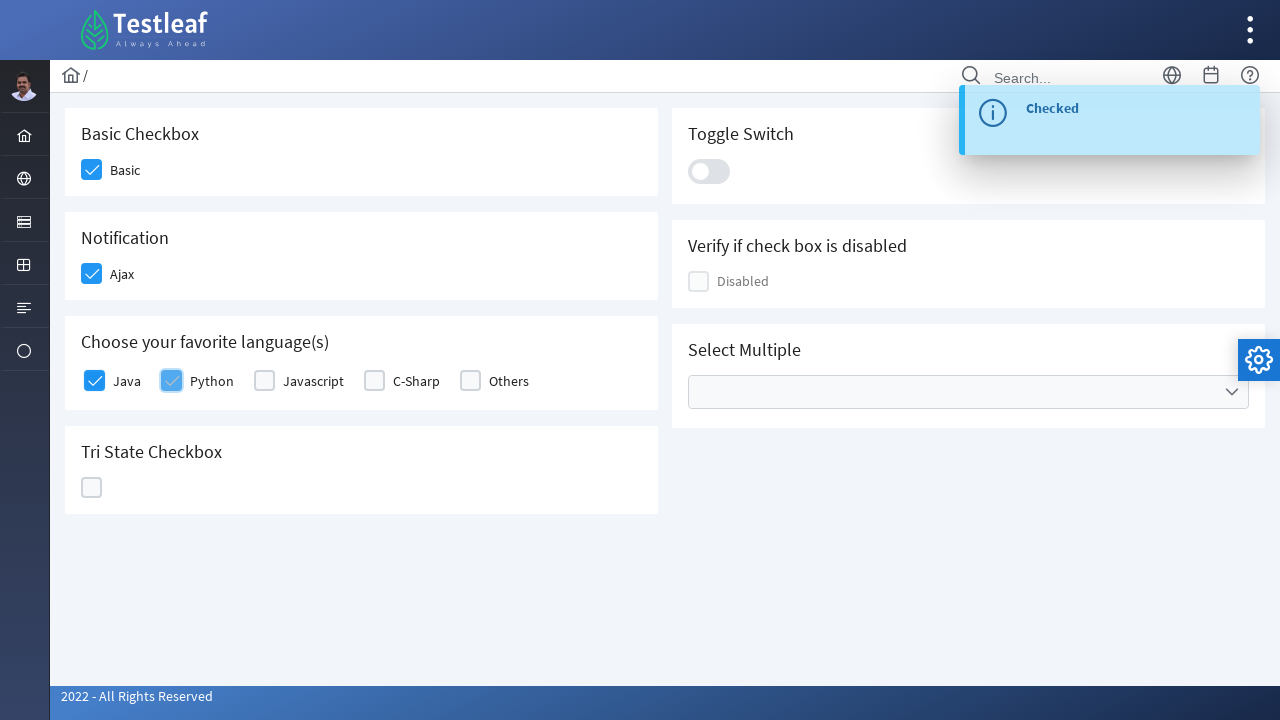

Clicked third checkbox in sequence at (264, 381) on (//div[@class='ui-chkbox ui-widget']/div[2])[3]
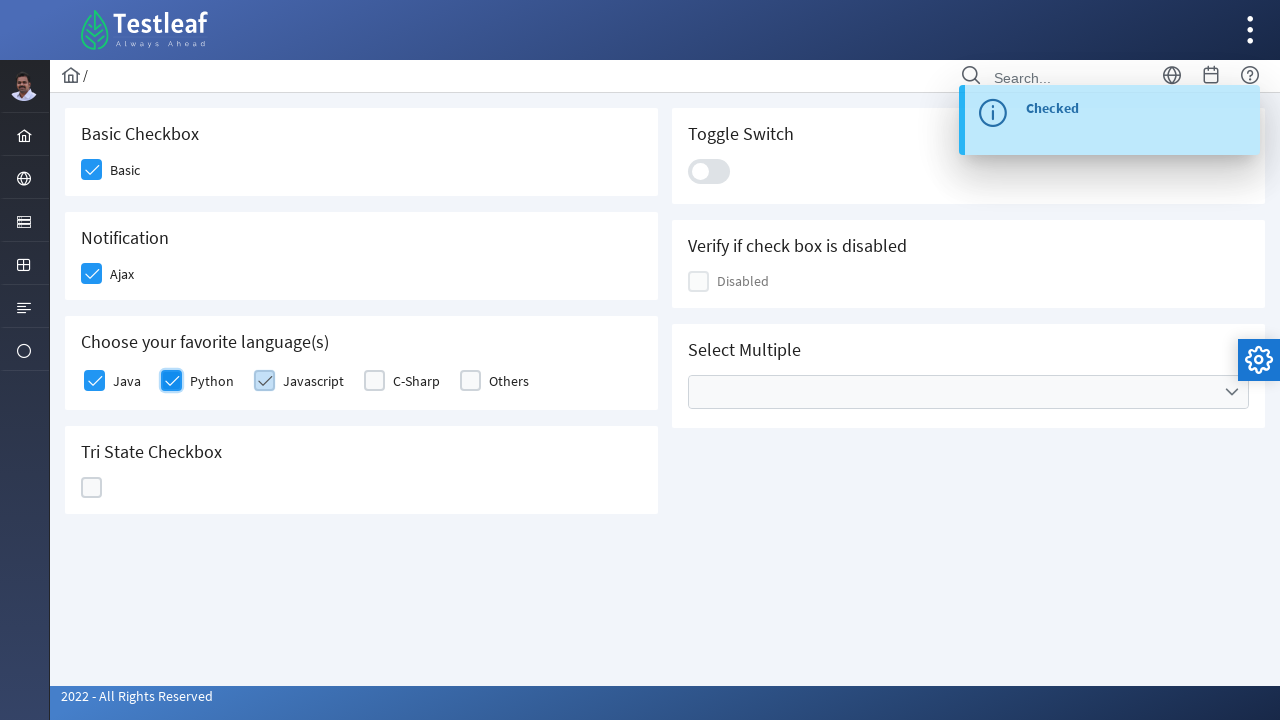

Clicked fourth checkbox in sequence at (374, 381) on (//div[@class='ui-chkbox ui-widget']/div[2])[4]
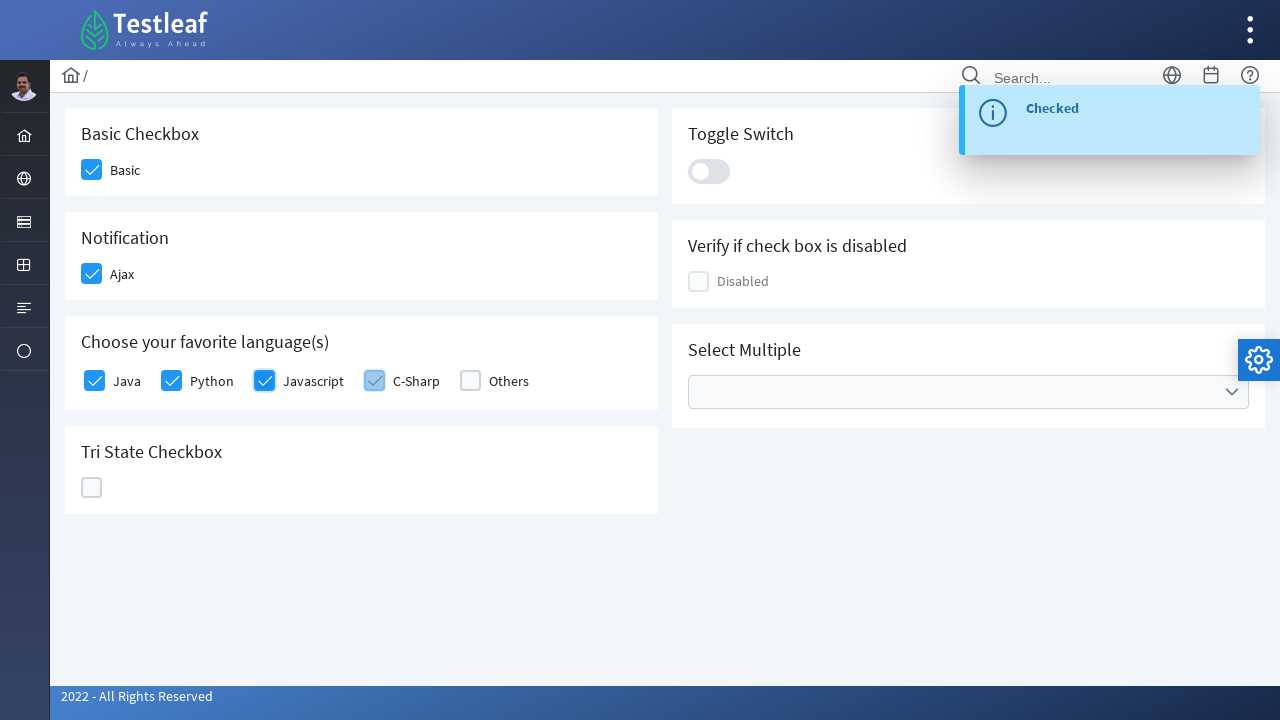

Clicked fifth checkbox in sequence at (470, 381) on (//div[@class='ui-chkbox ui-widget']/div[2])[5]
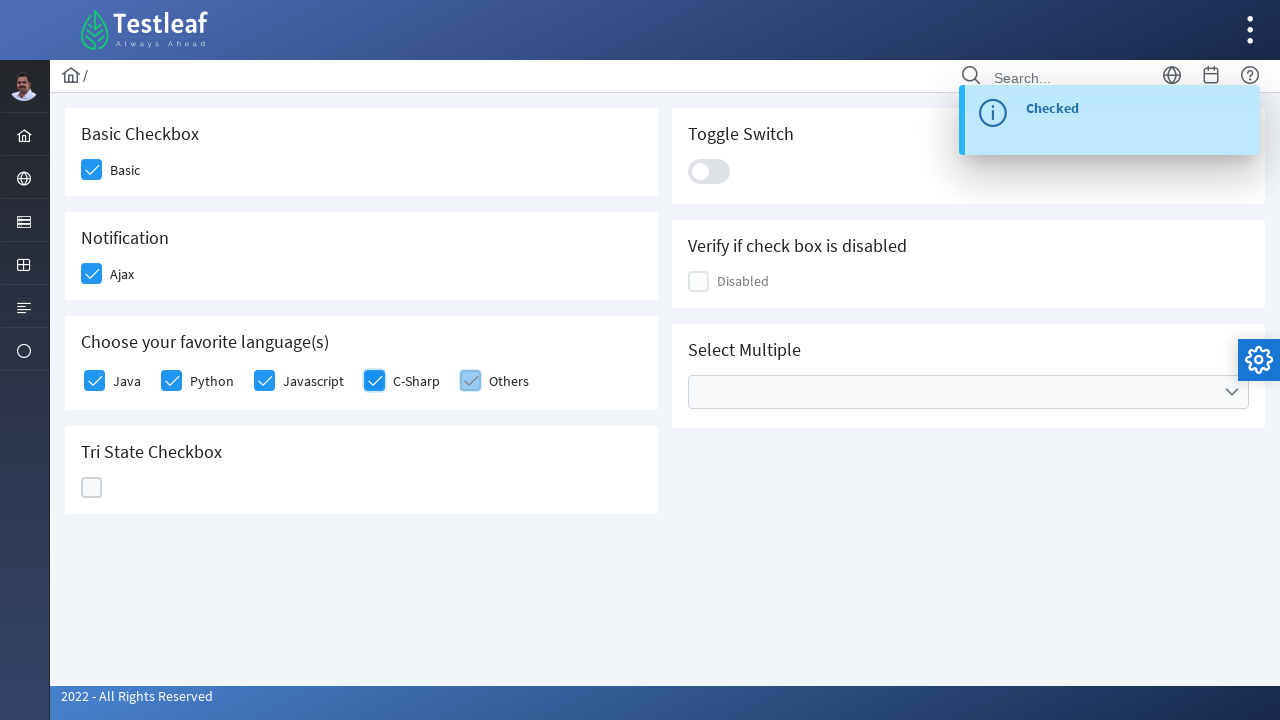

Clicked checkbox using parent selector at (92, 488) on xpath=//span[@class='ui-chkbox-icon ui-c ']/parent::div
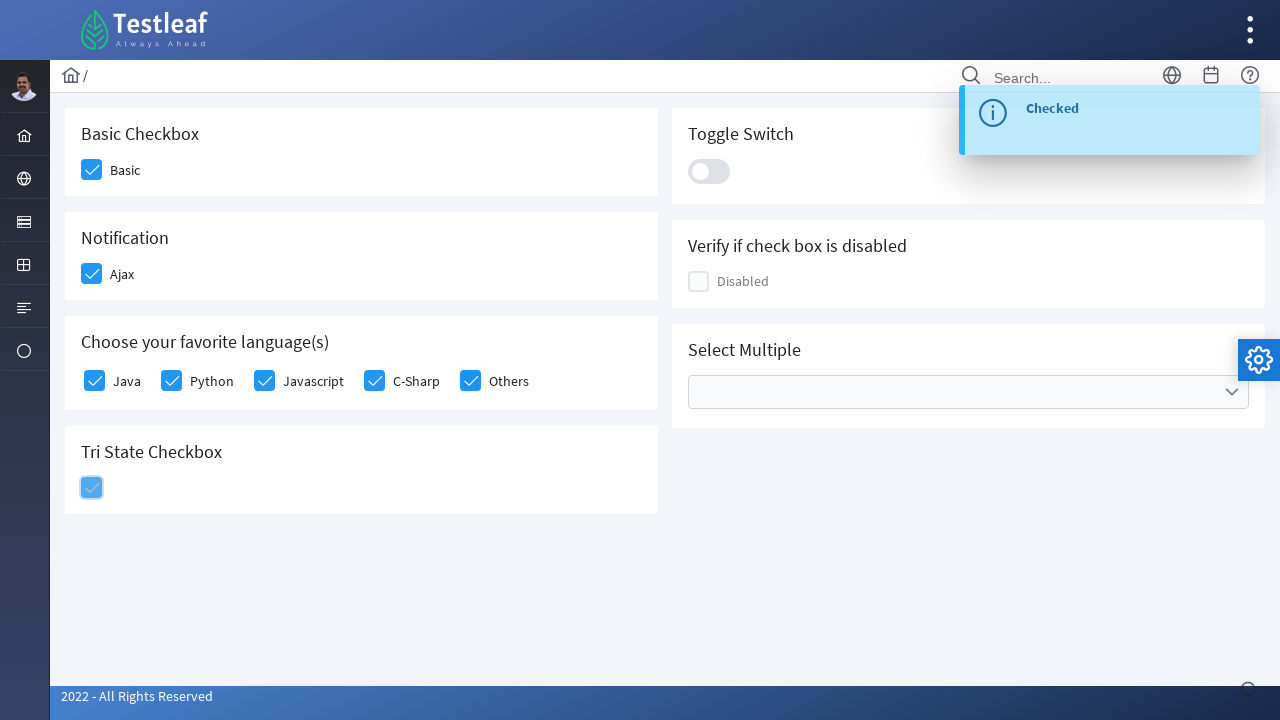

Clicked toggle switch at (709, 171) on xpath=//div[@class='ui-toggleswitch ui-widget']/div[2]
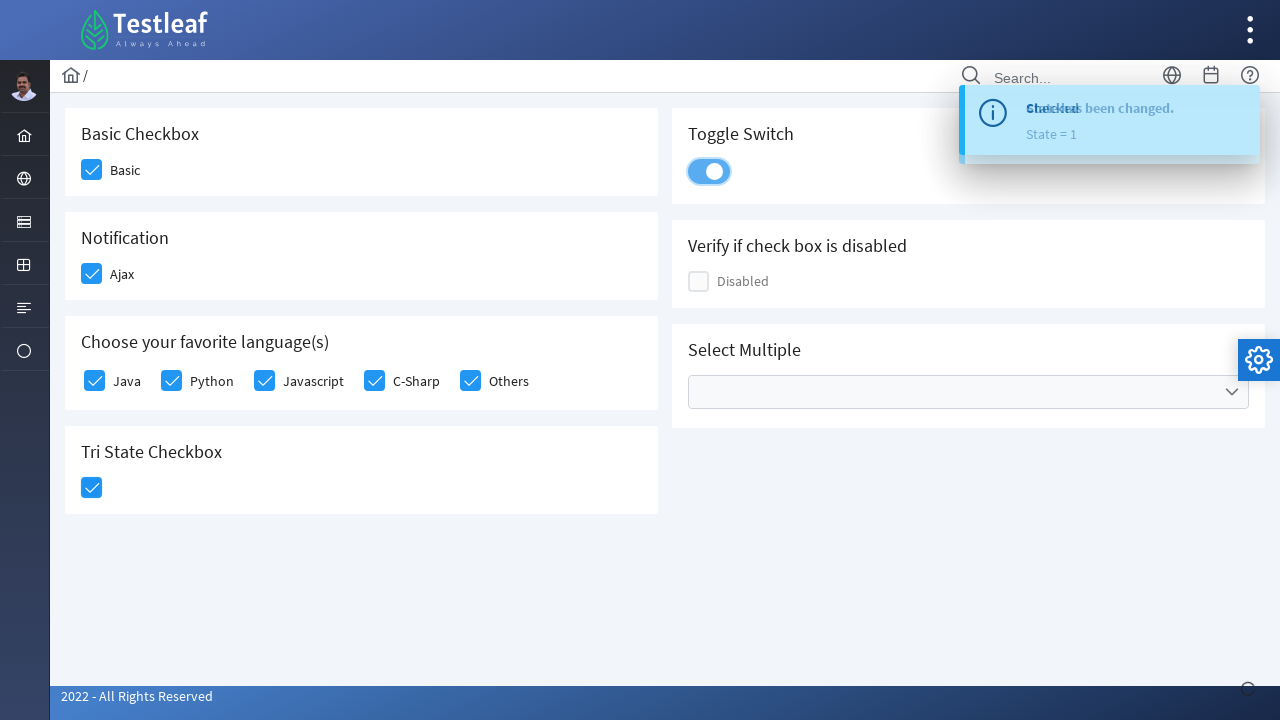

Located checkbox element for verification
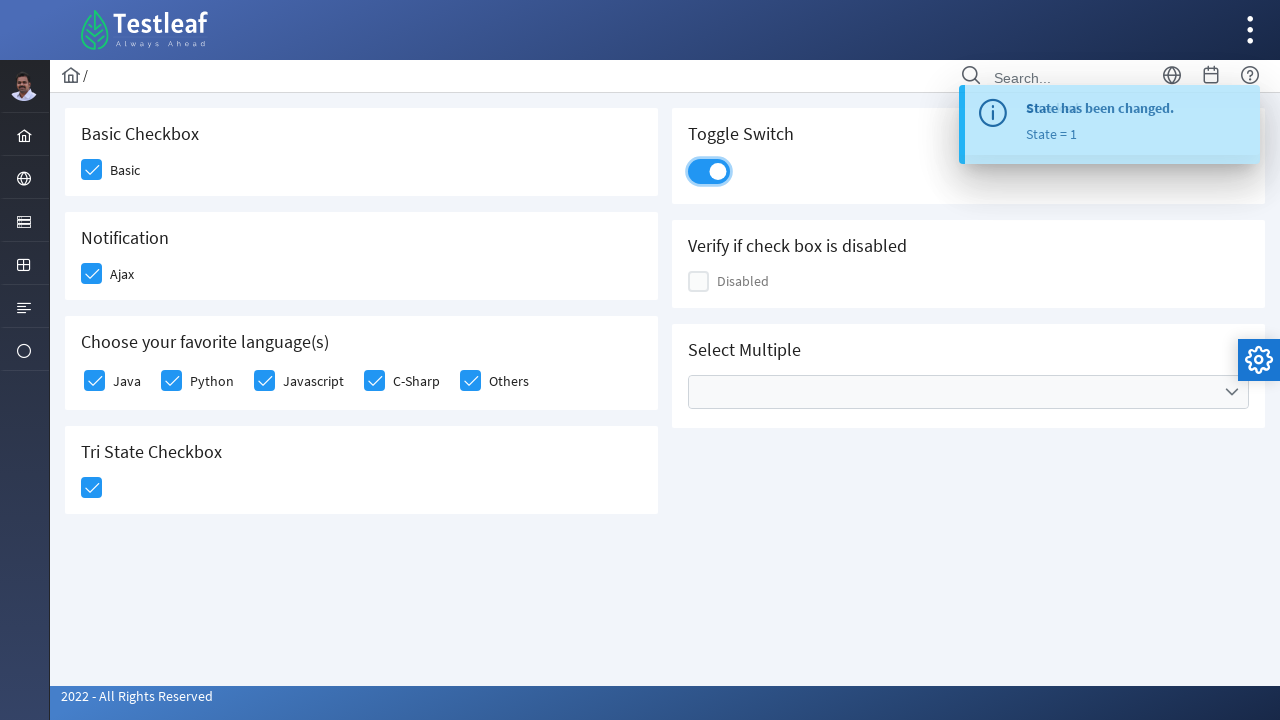

Verified checkbox enabled status: True
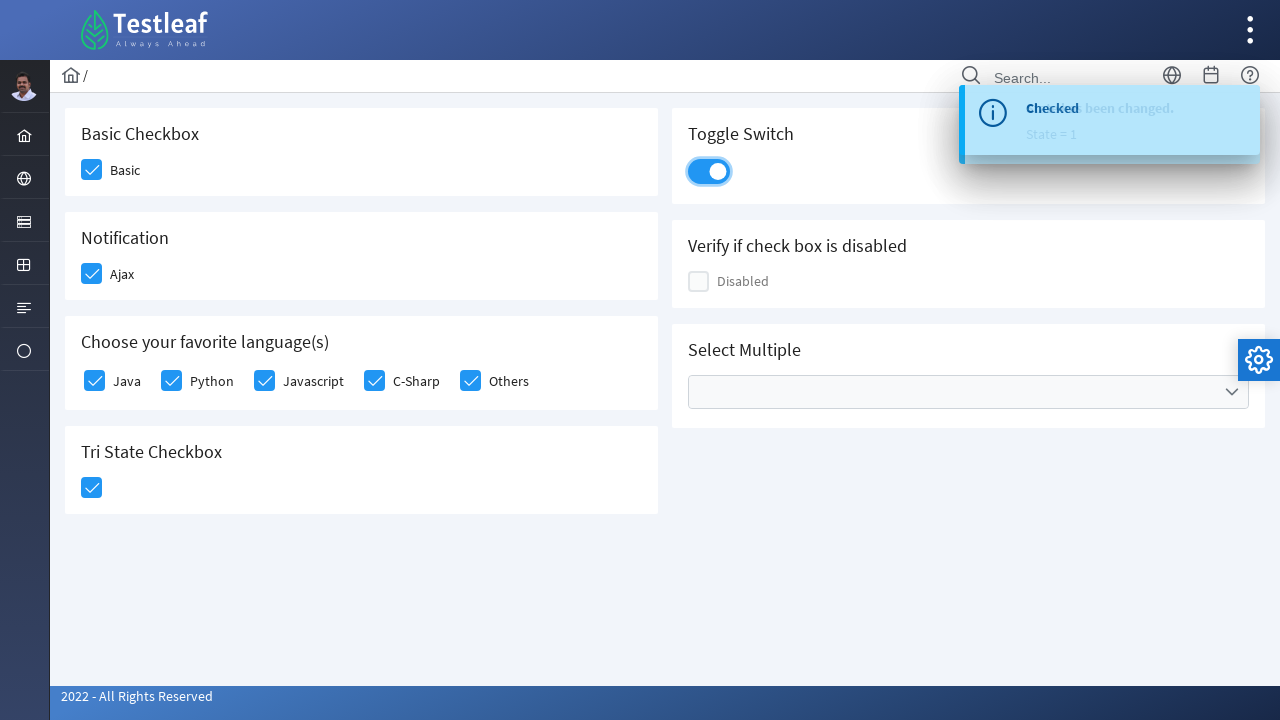

Clicked checkbox menu trigger at (1232, 392) on xpath=//div[@class='ui-selectcheckboxmenu-trigger ui-state-default ui-corner-rig
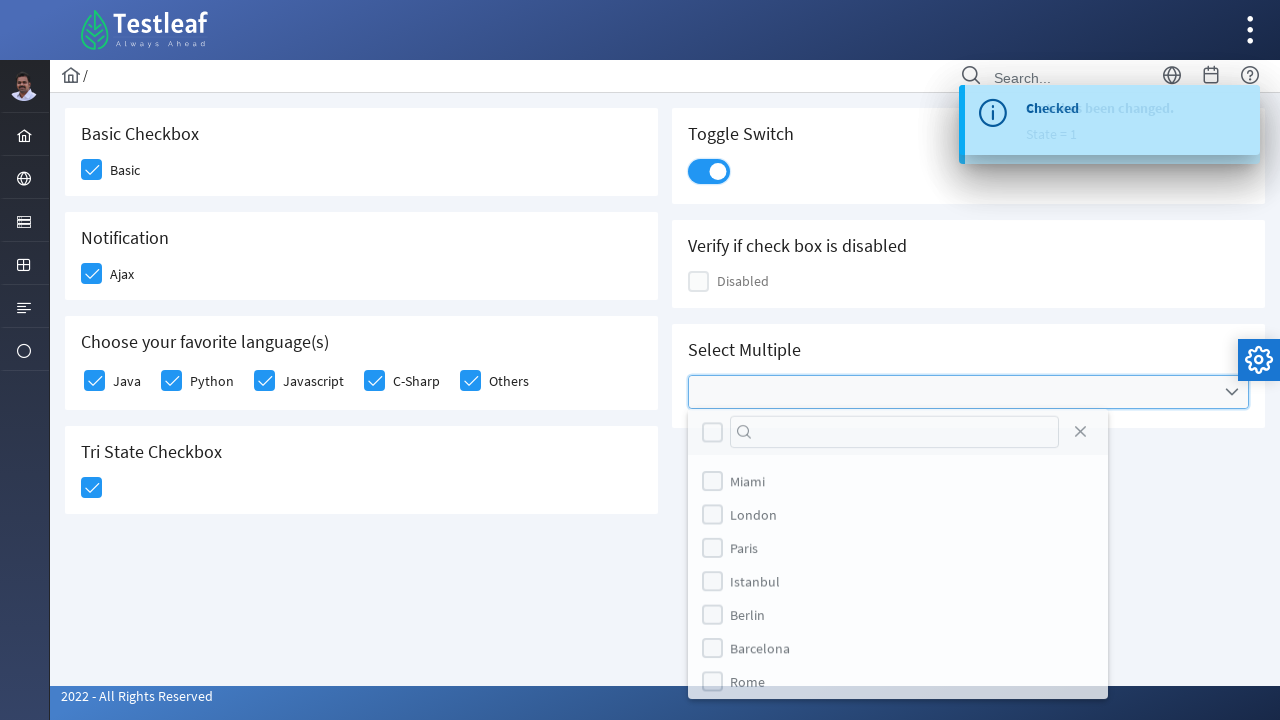

Clicked checkbox menu item using JavaScript execution
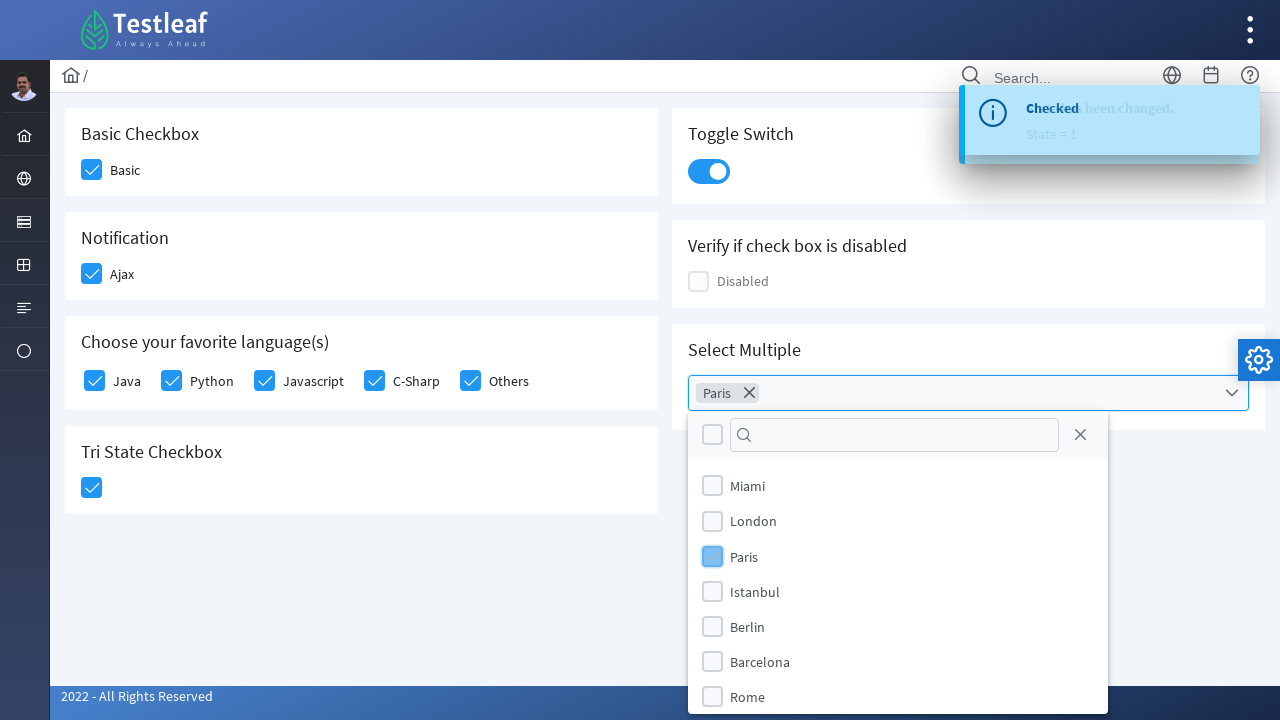

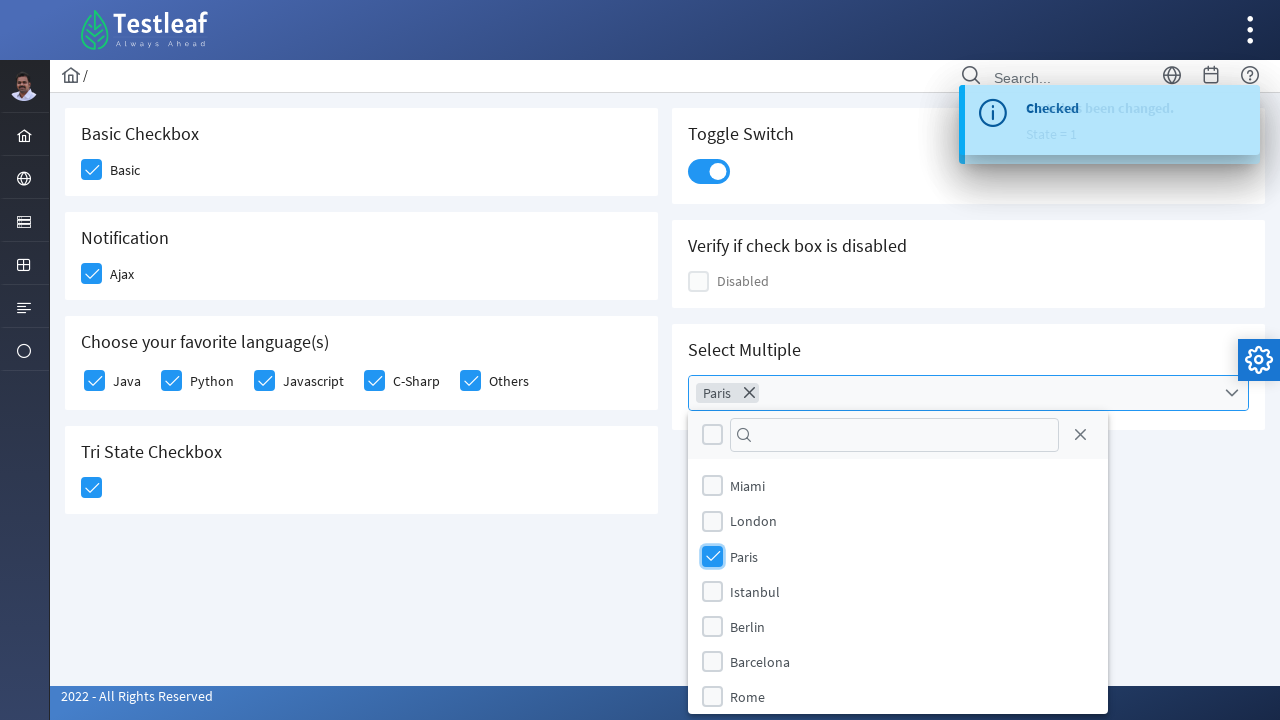